Tests an e-commerce product search and cart functionality by searching for products, verifying search results, and adding items to cart based on product name

Starting URL: https://rahulshettyacademy.com/seleniumPractise/#/

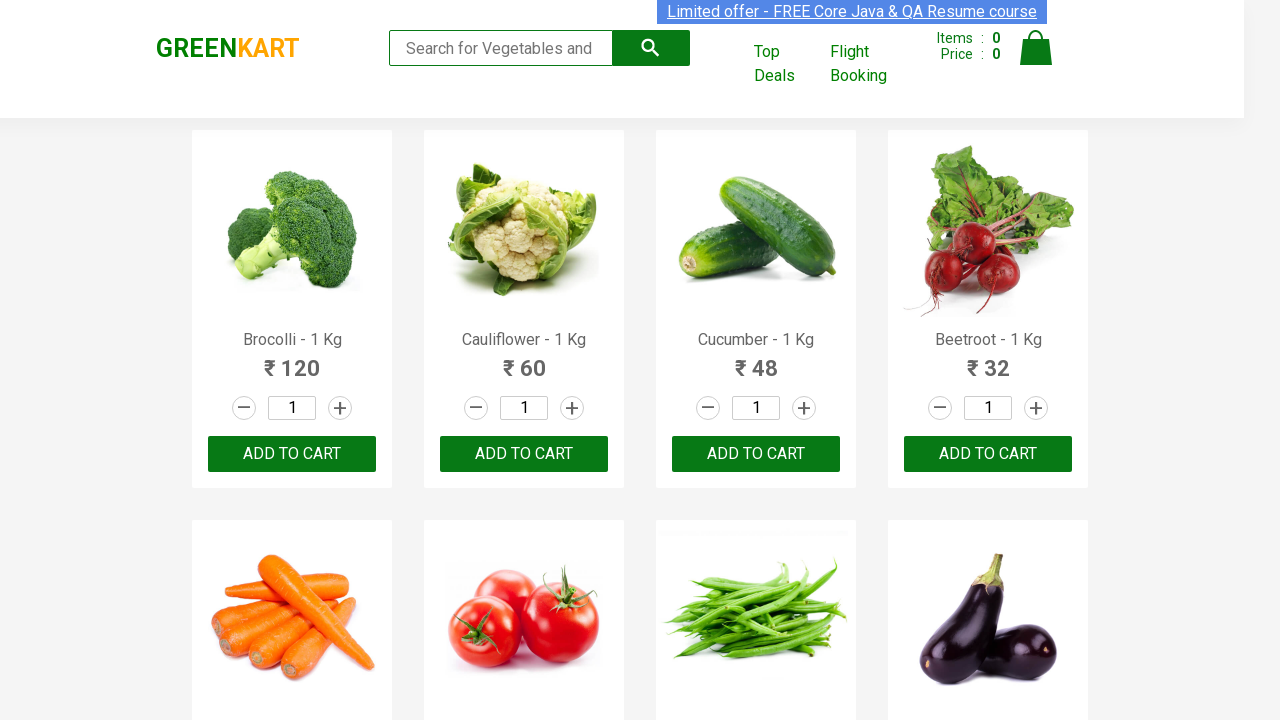

Filled search box with 'ca' on .search-keyword
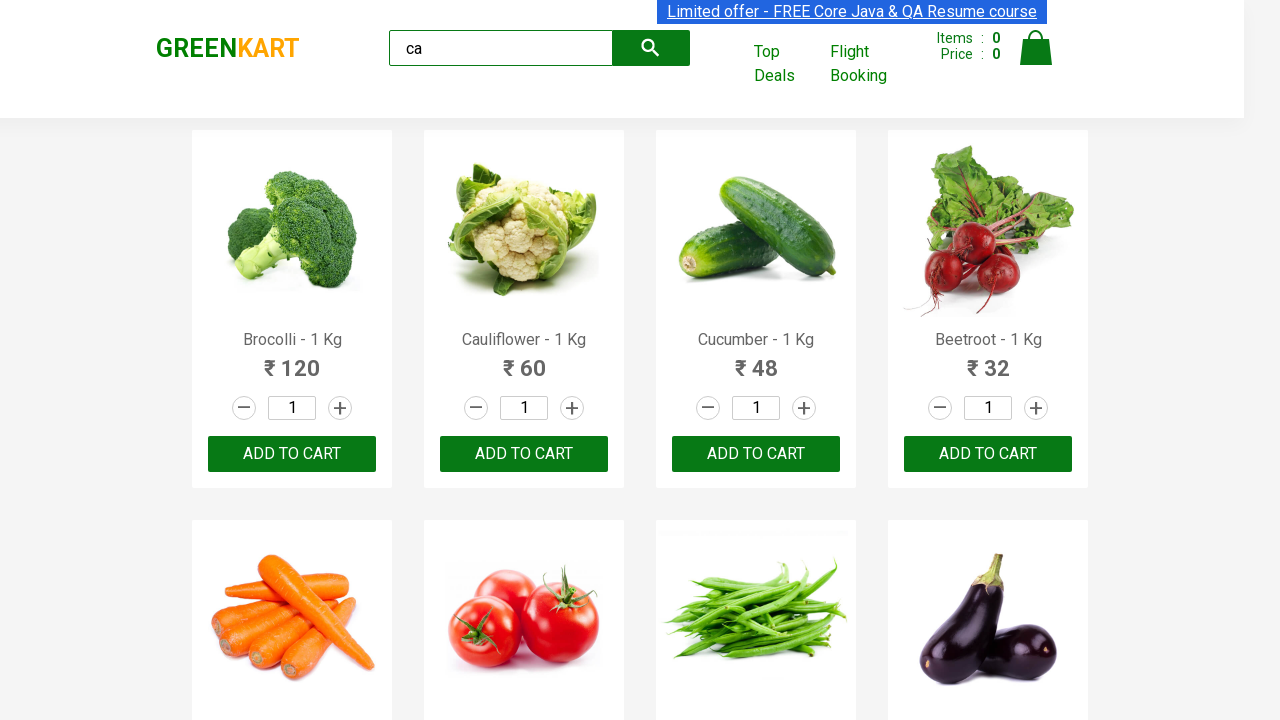

Waited for products to be filtered
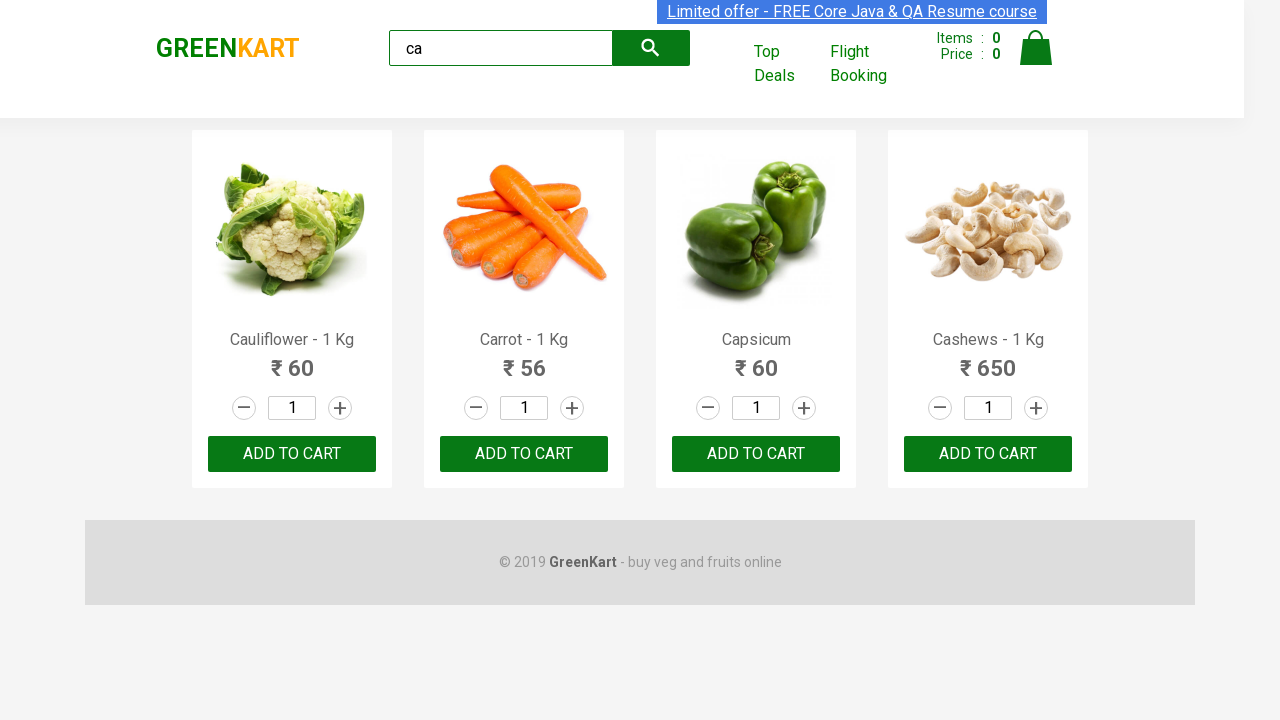

Clicked ADD TO CART button for the second product at (524, 454) on .products .product >> nth=1 >> text=ADD TO CART
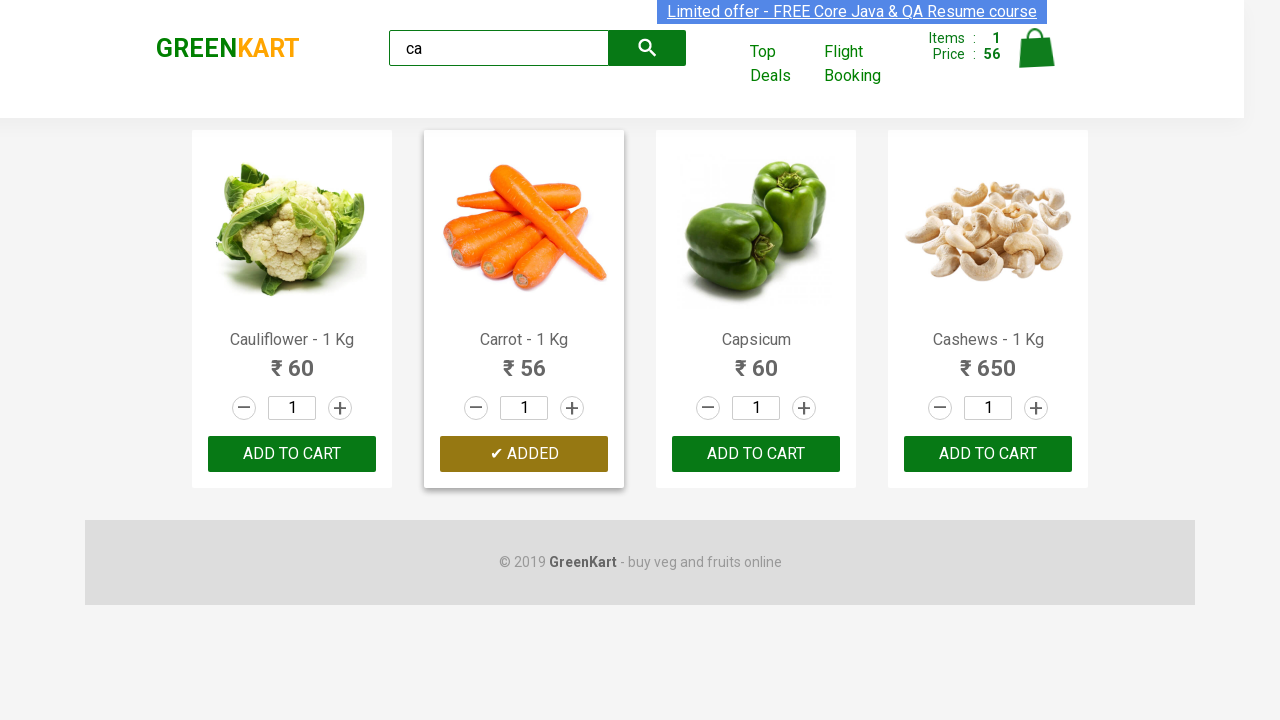

Clicked ADD TO CART button for Cashews product at (988, 454) on .products .product >> nth=3 >> button
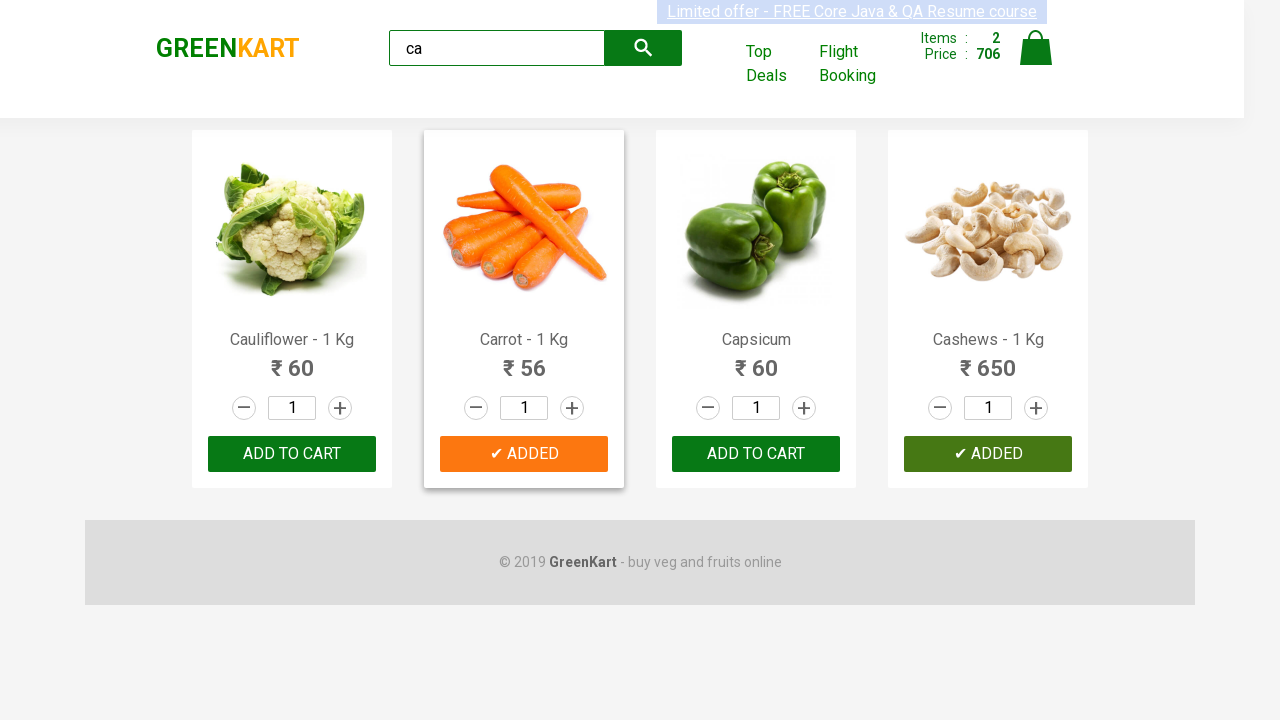

Verified brand text equals 'GREENKART'
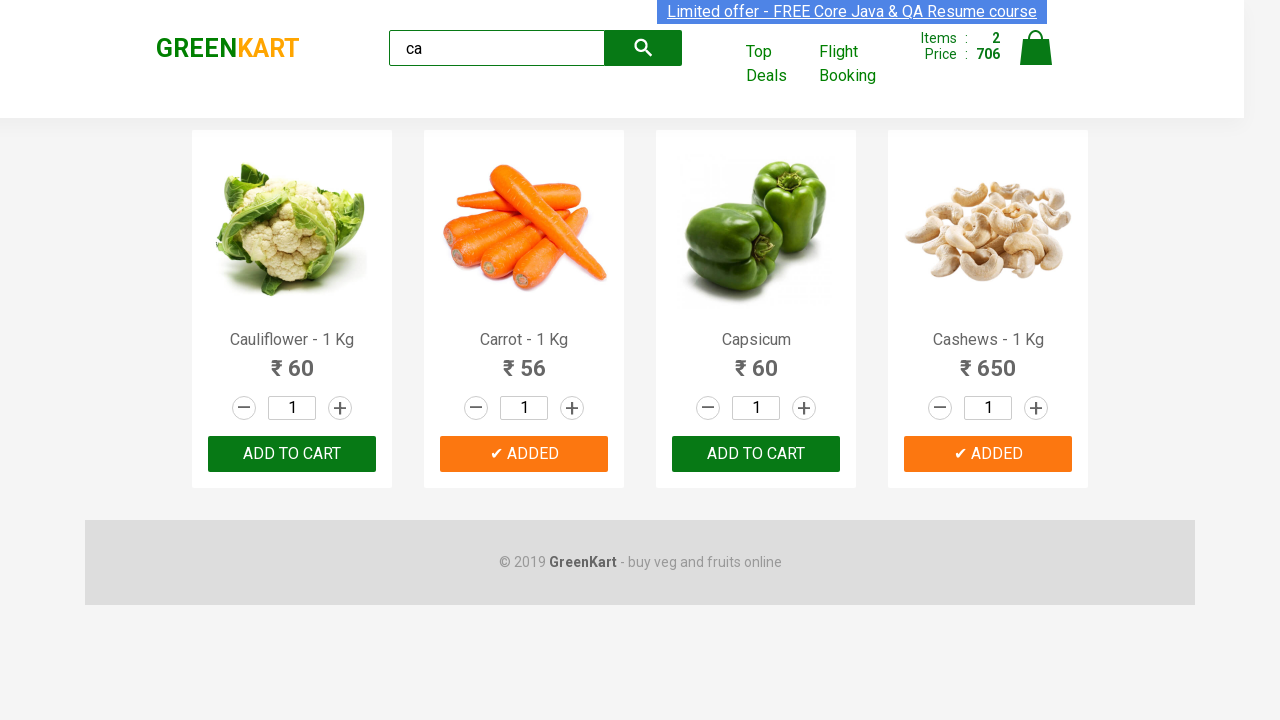

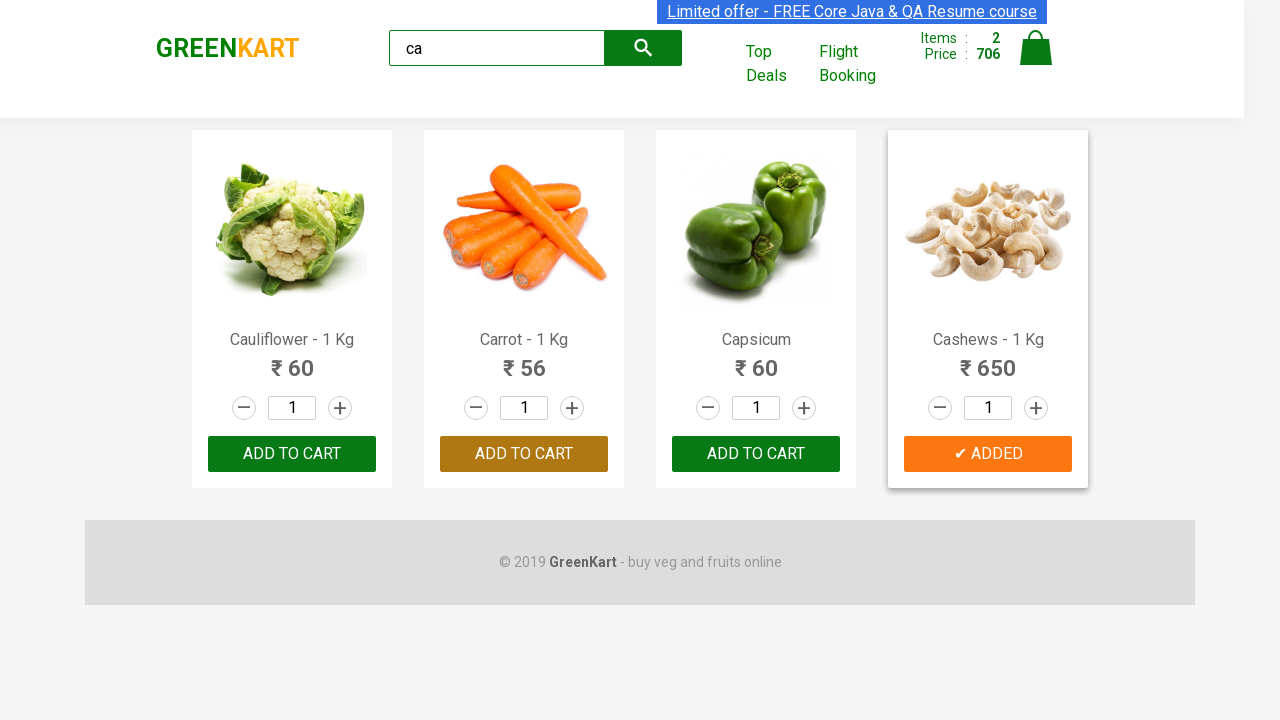